Tests successful signup with valid user credentials and verifies welcome message

Starting URL: https://selenium-blog.herokuapp.com/signup

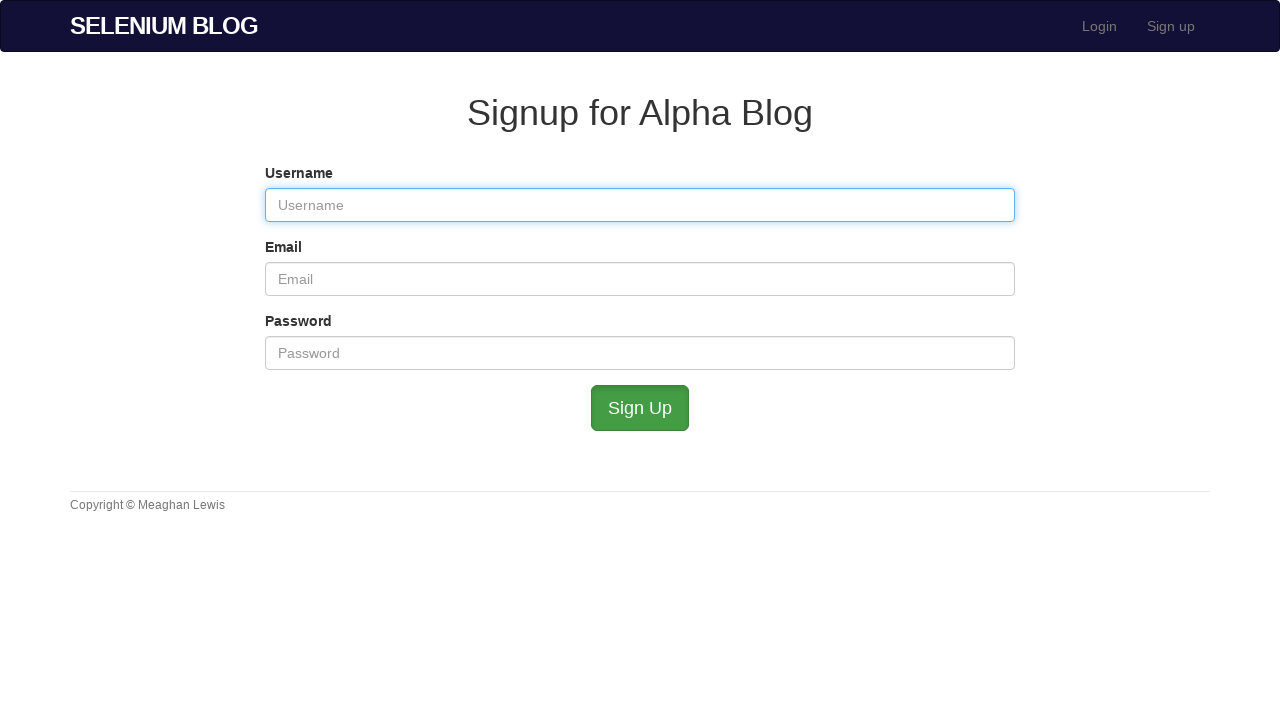

Filled username field with unique username on #user_username
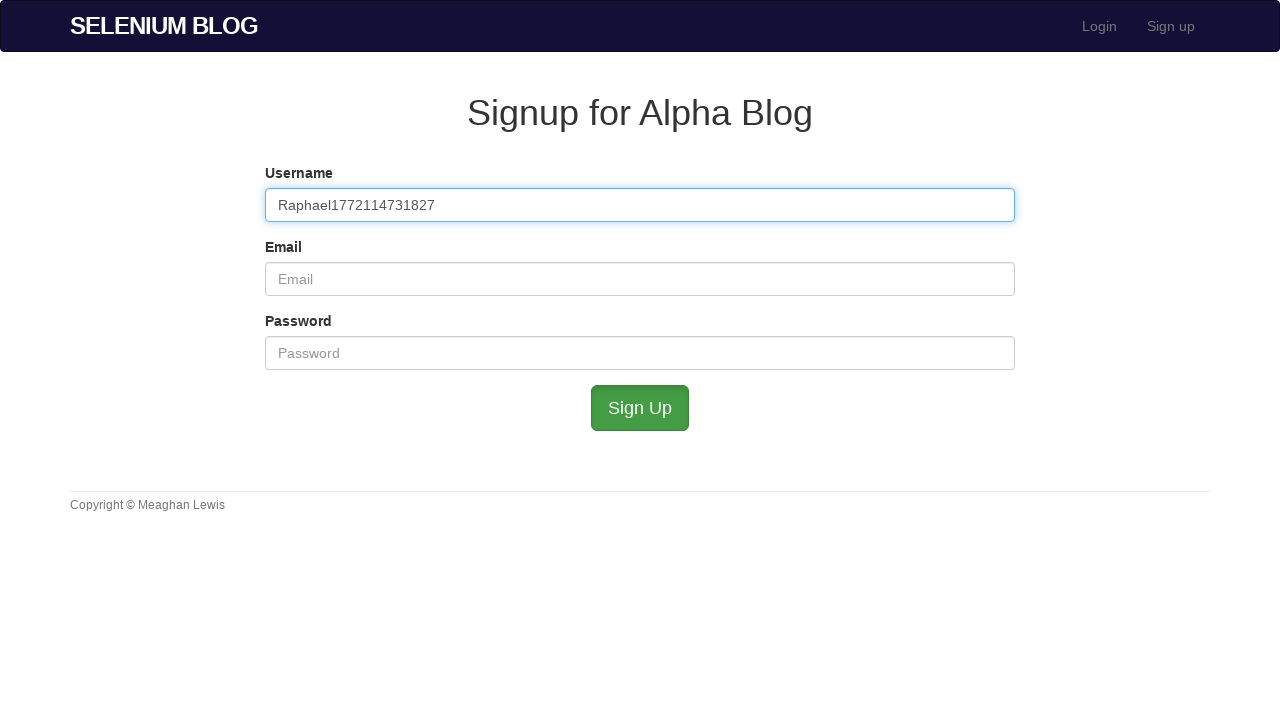

Filled email field with unique email address on #user_email
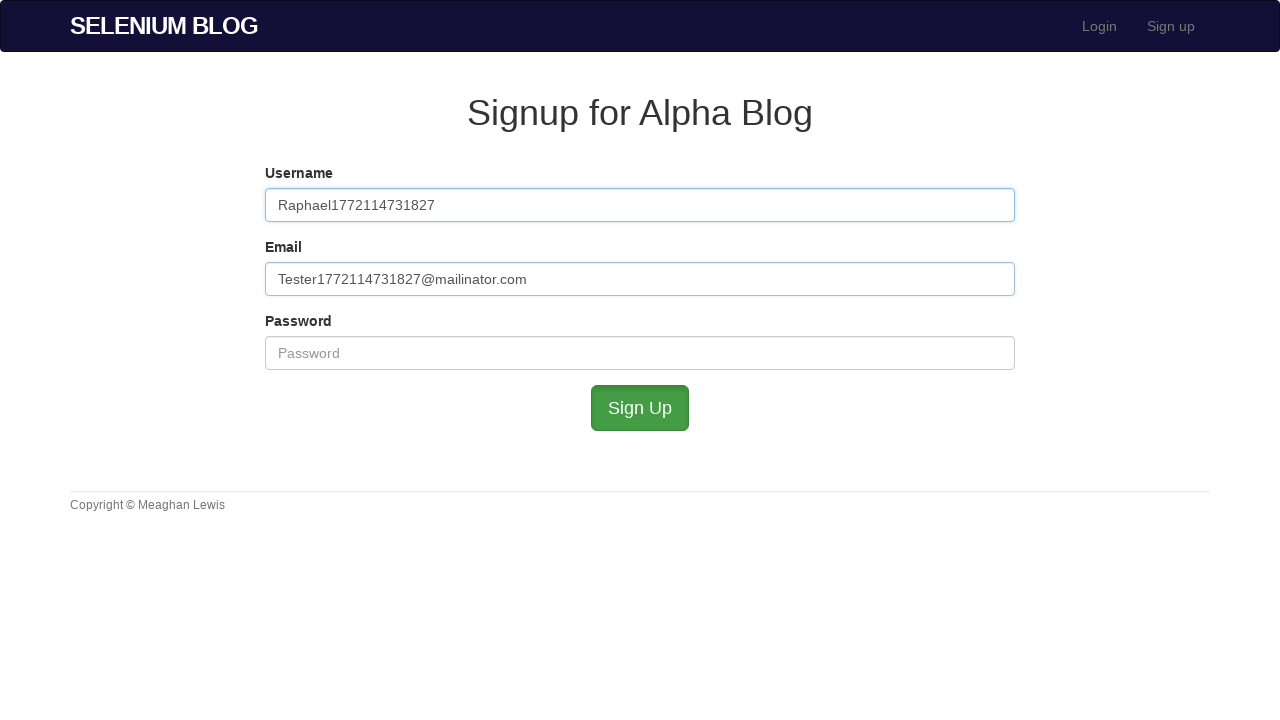

Filled password field with valid password on #user_password
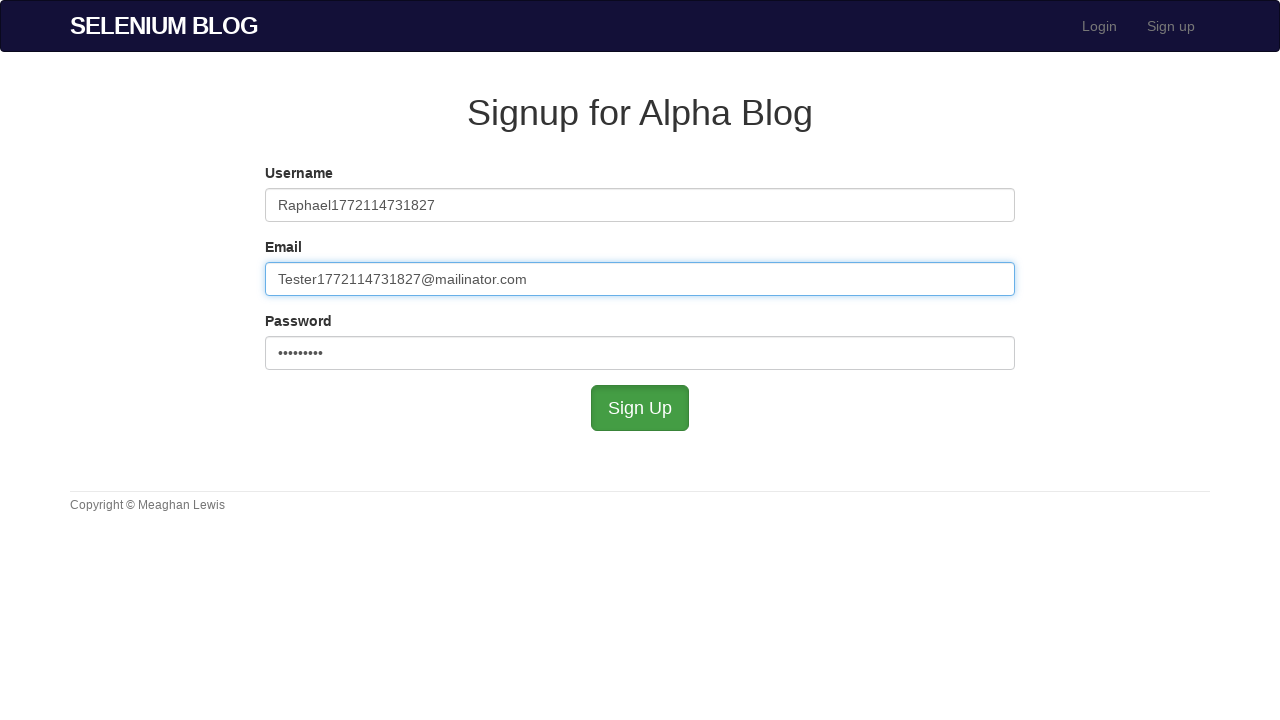

Clicked signup button to submit form at (640, 408) on #submit
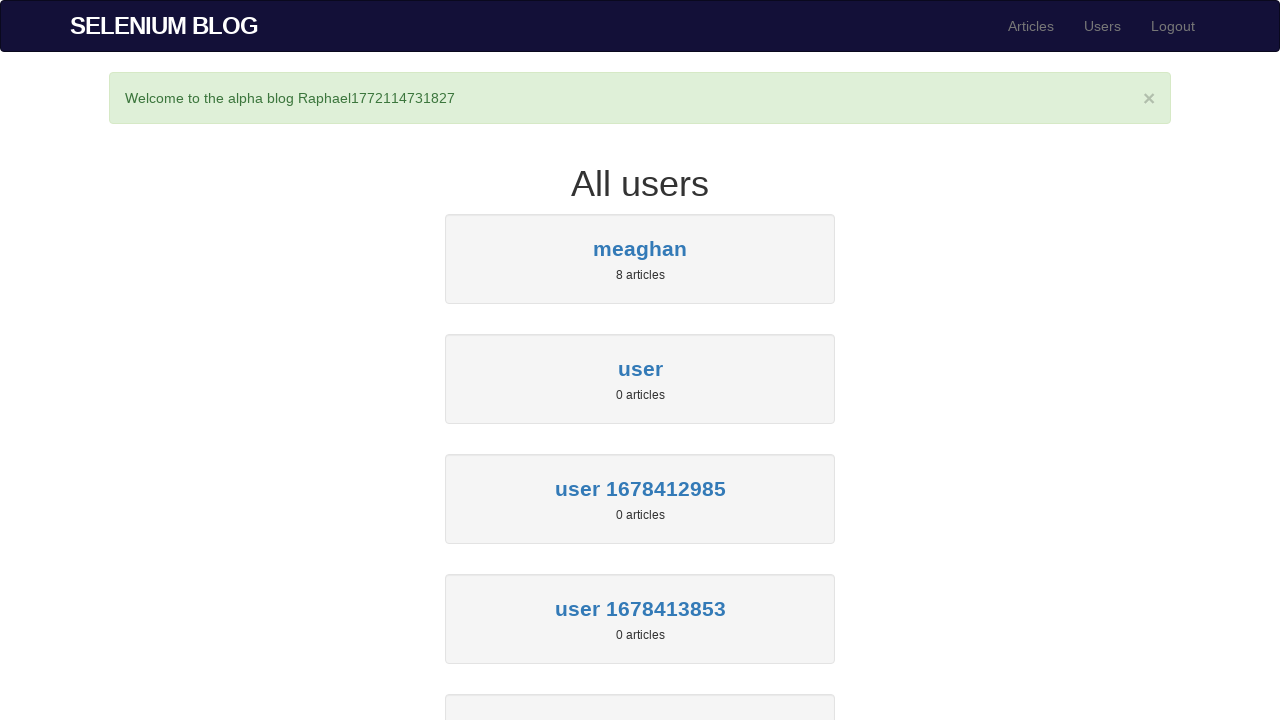

Welcome message appeared - signup successful
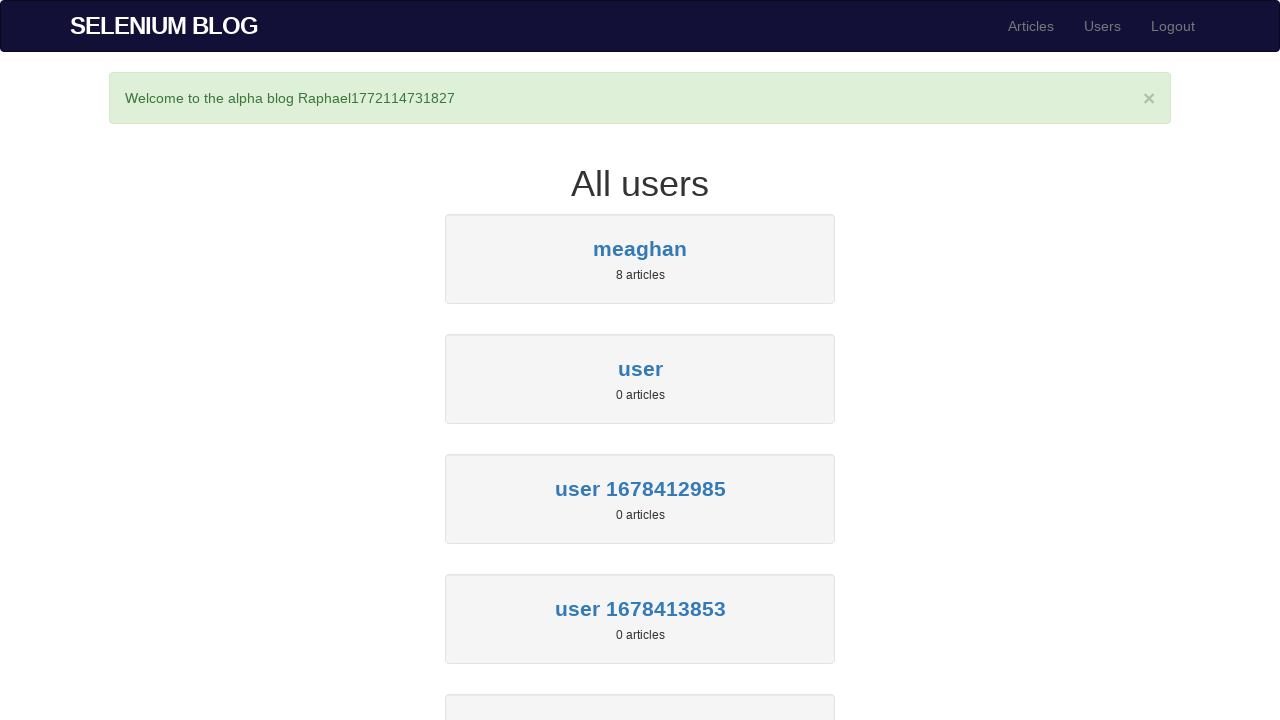

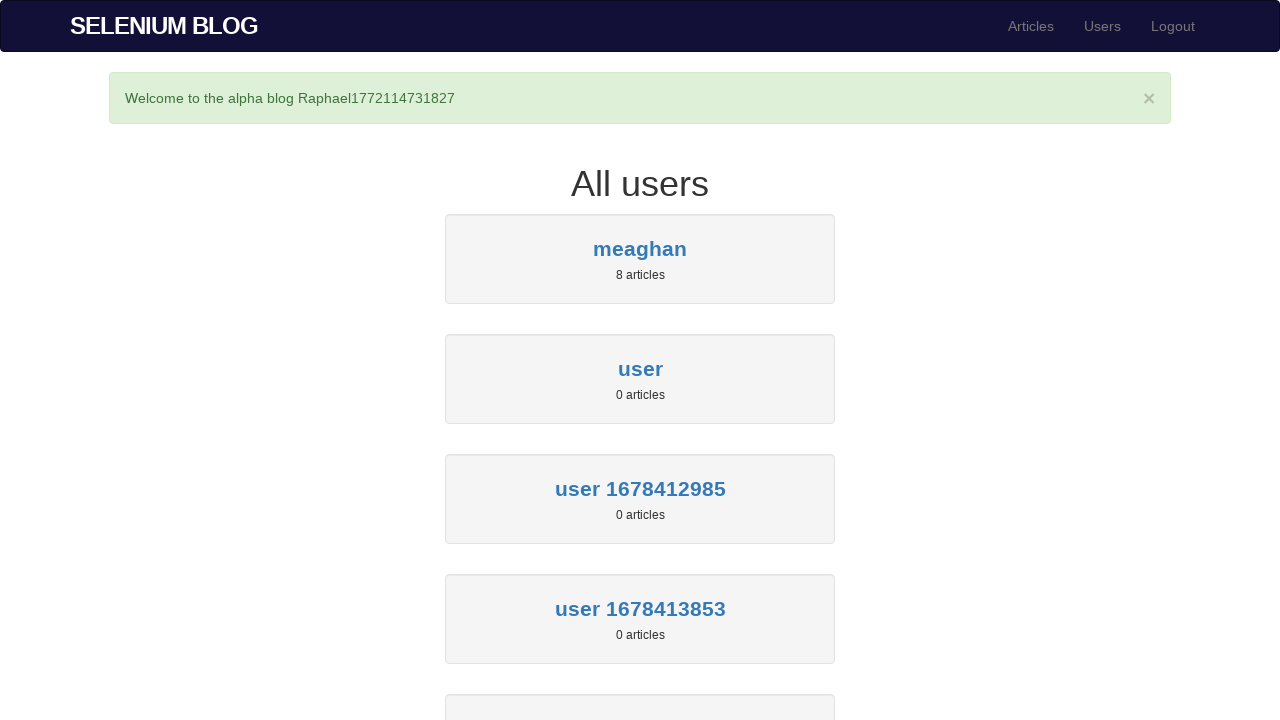